Tests that the header navigation buttons work correctly by clicking Cart, GitHub, and Menu links and verifying the URL changes appropriately.

Starting URL: https://coffee-cart.app/

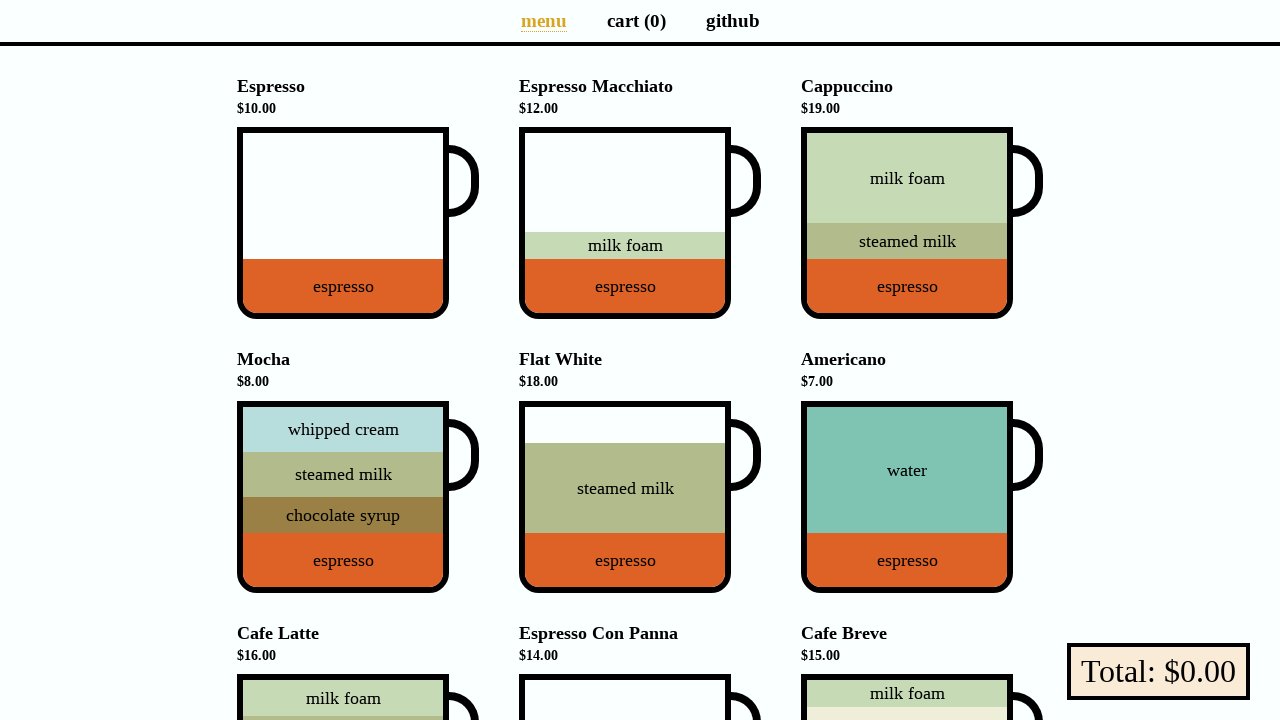

Clicked Cart page button in header at (636, 20) on internal:label="Cart page"i
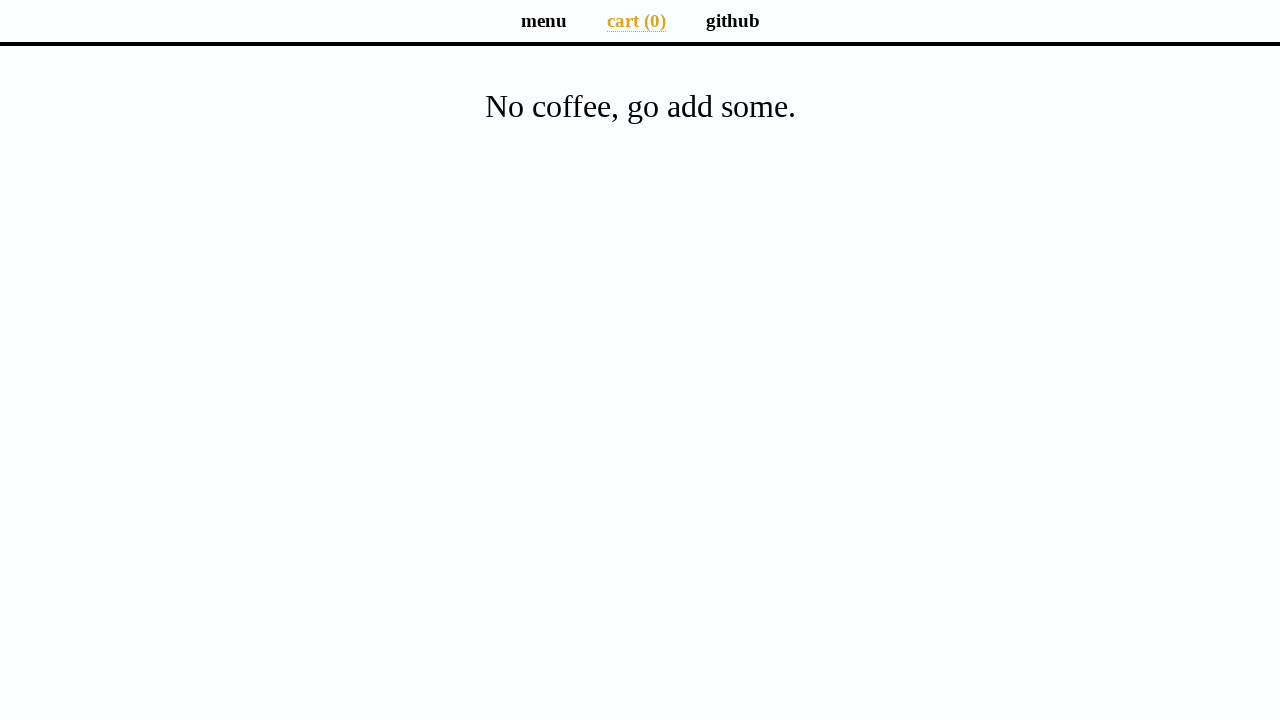

Verified URL changed to Cart page
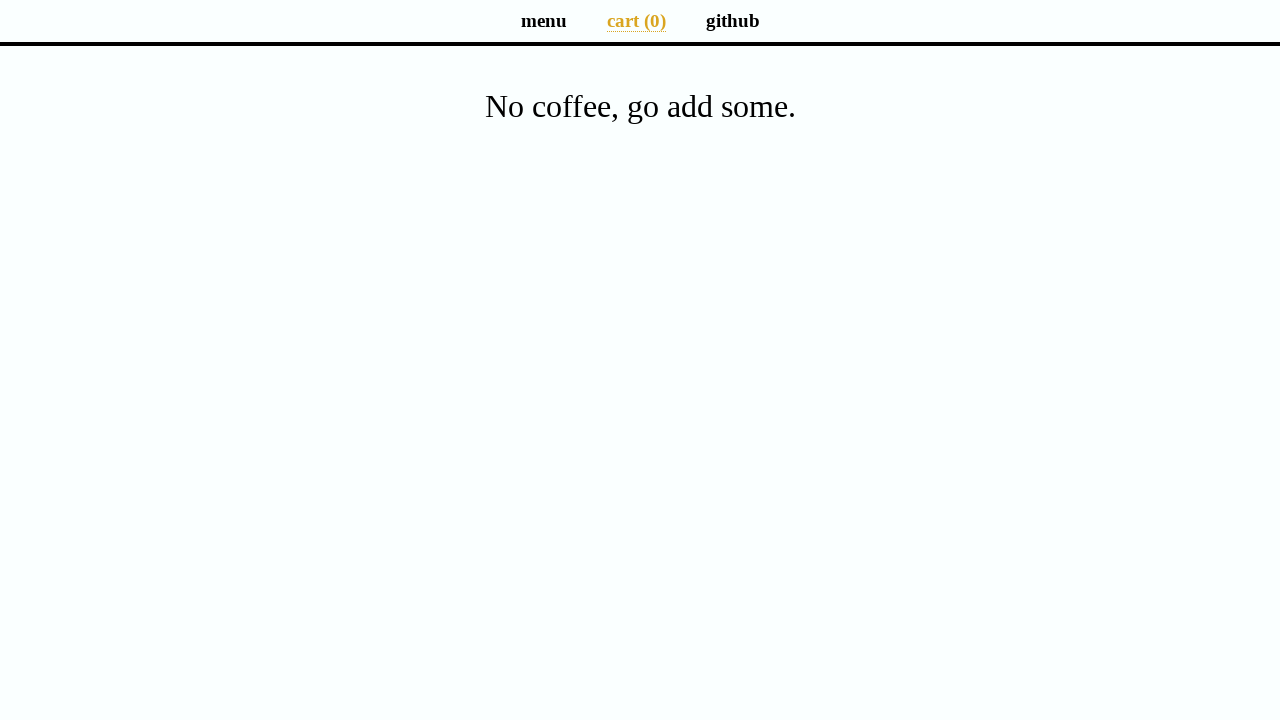

Clicked GitHub page button in header at (732, 20) on internal:label="GitHub page"i
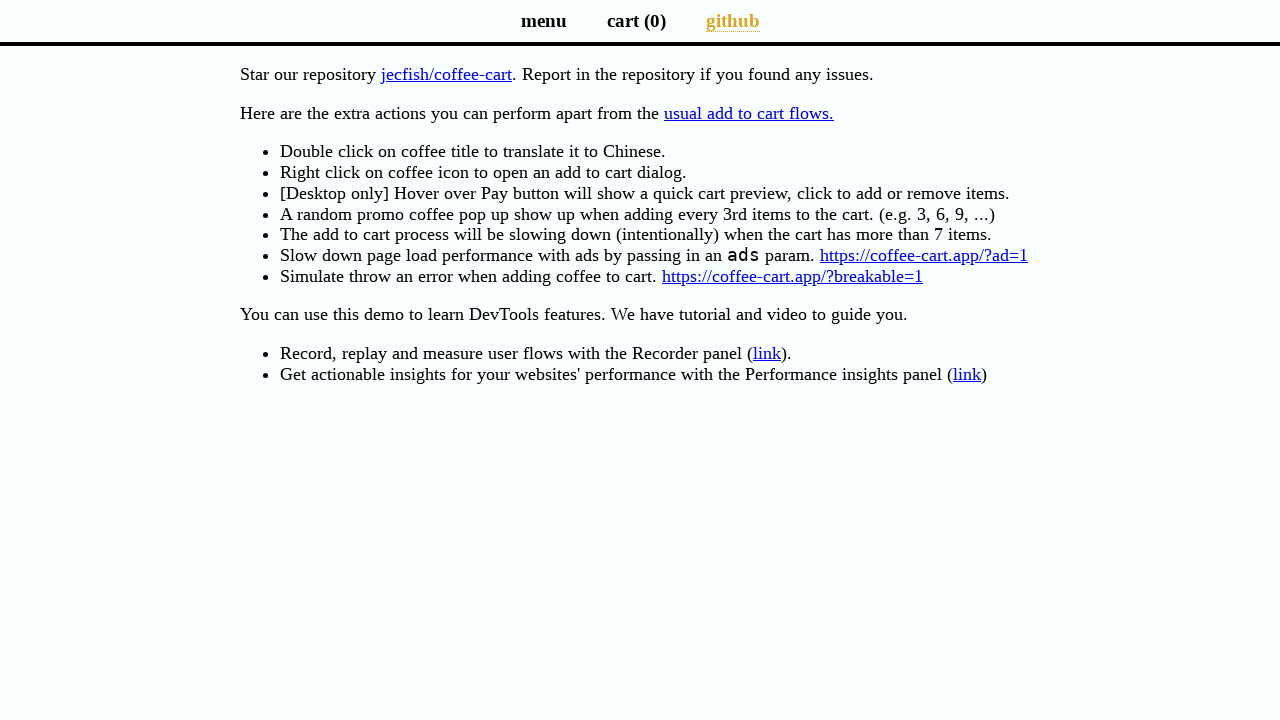

Verified URL changed to GitHub page
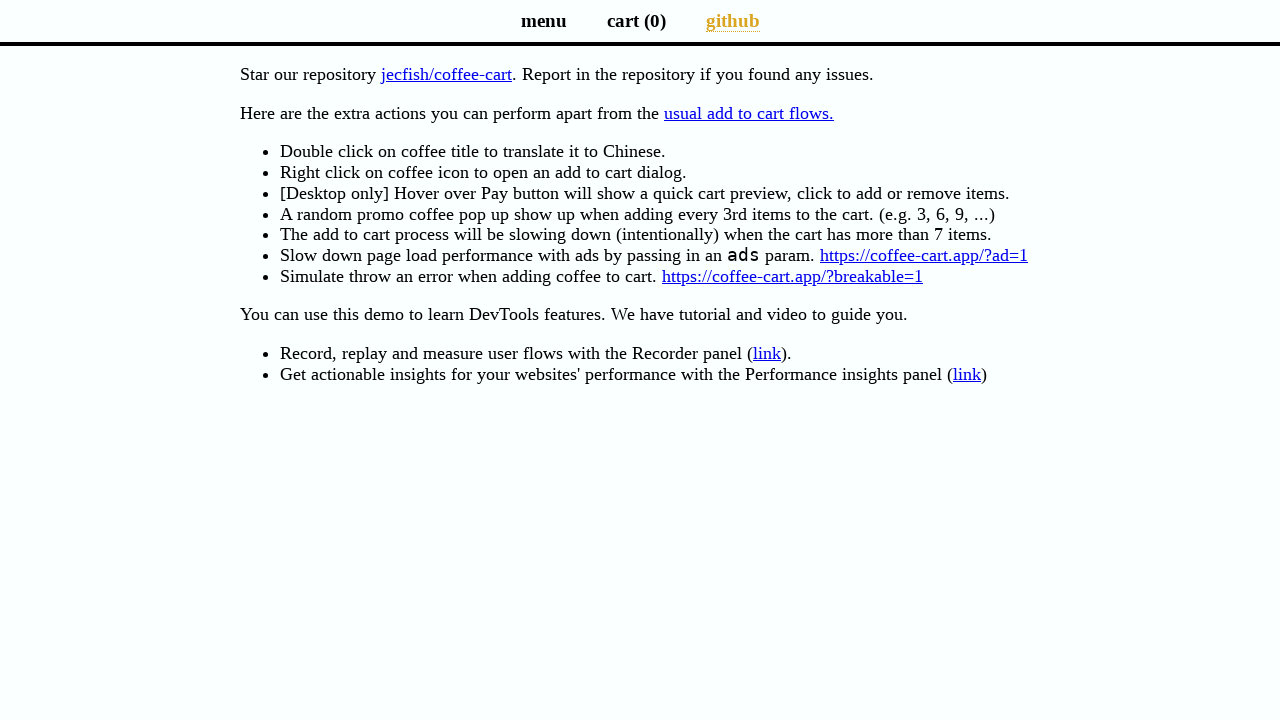

Clicked Menu page button in header at (544, 20) on internal:label="Menu page"i
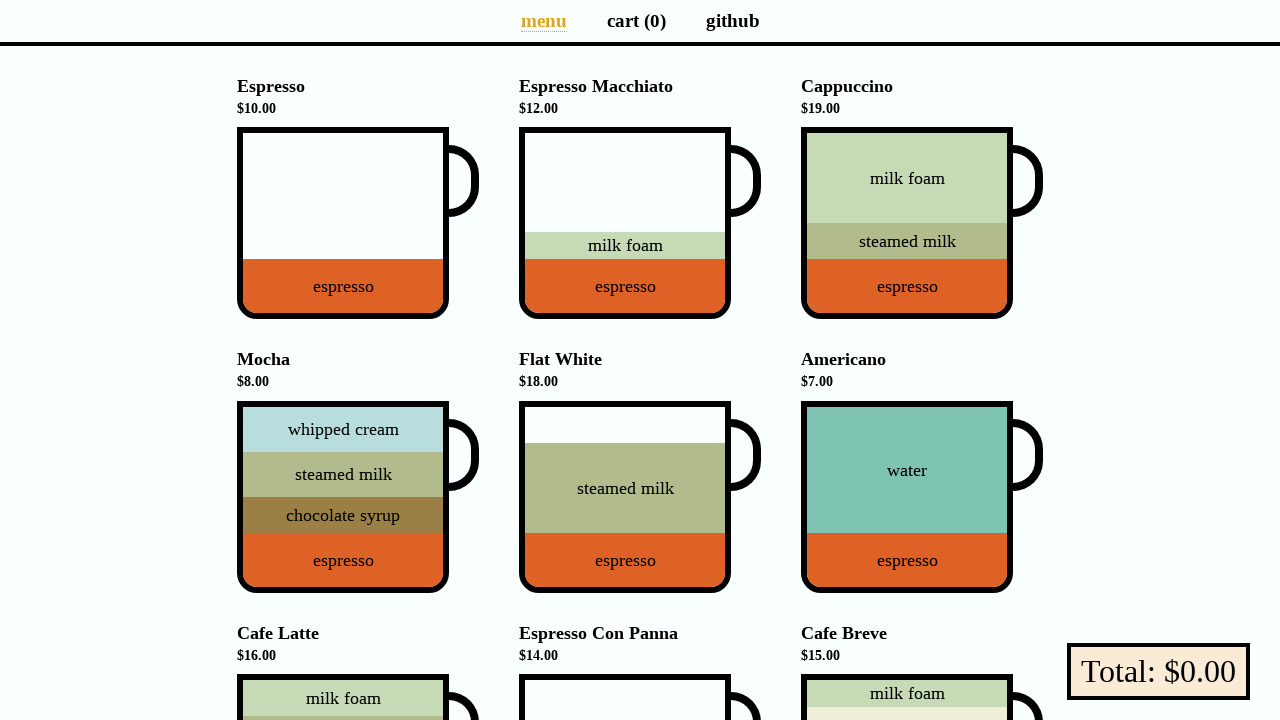

Verified URL changed back to Menu/home page
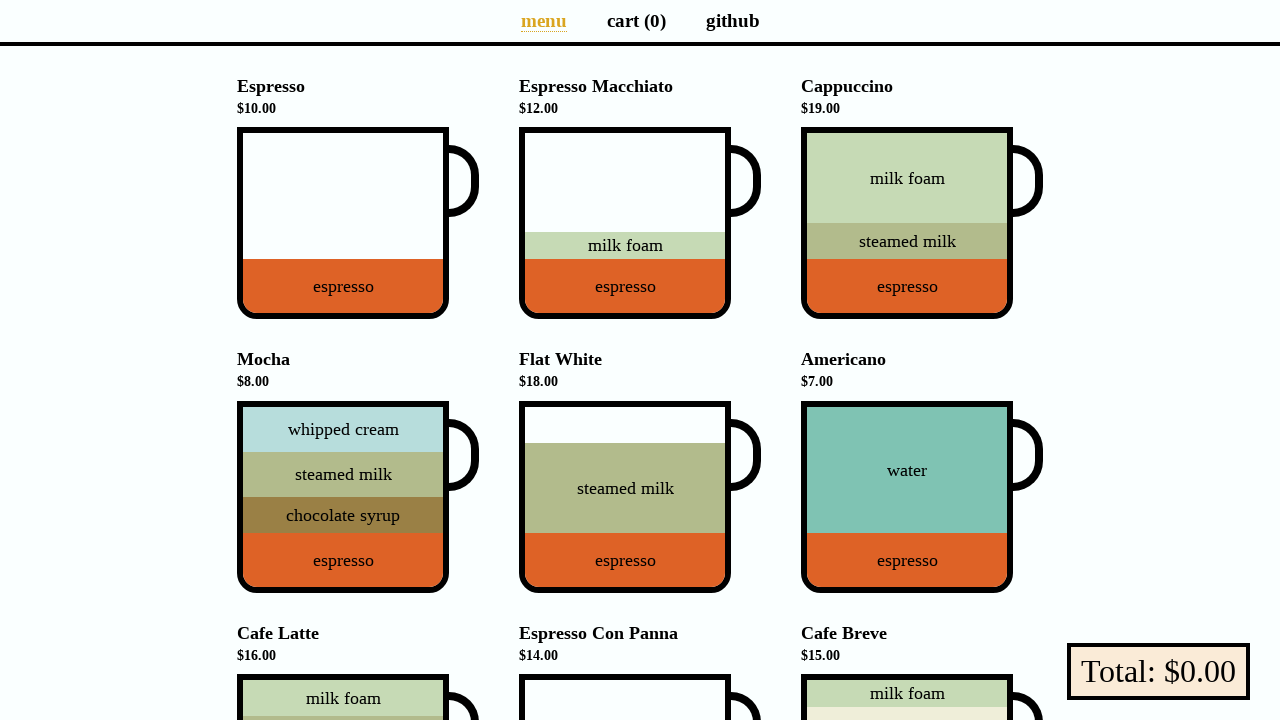

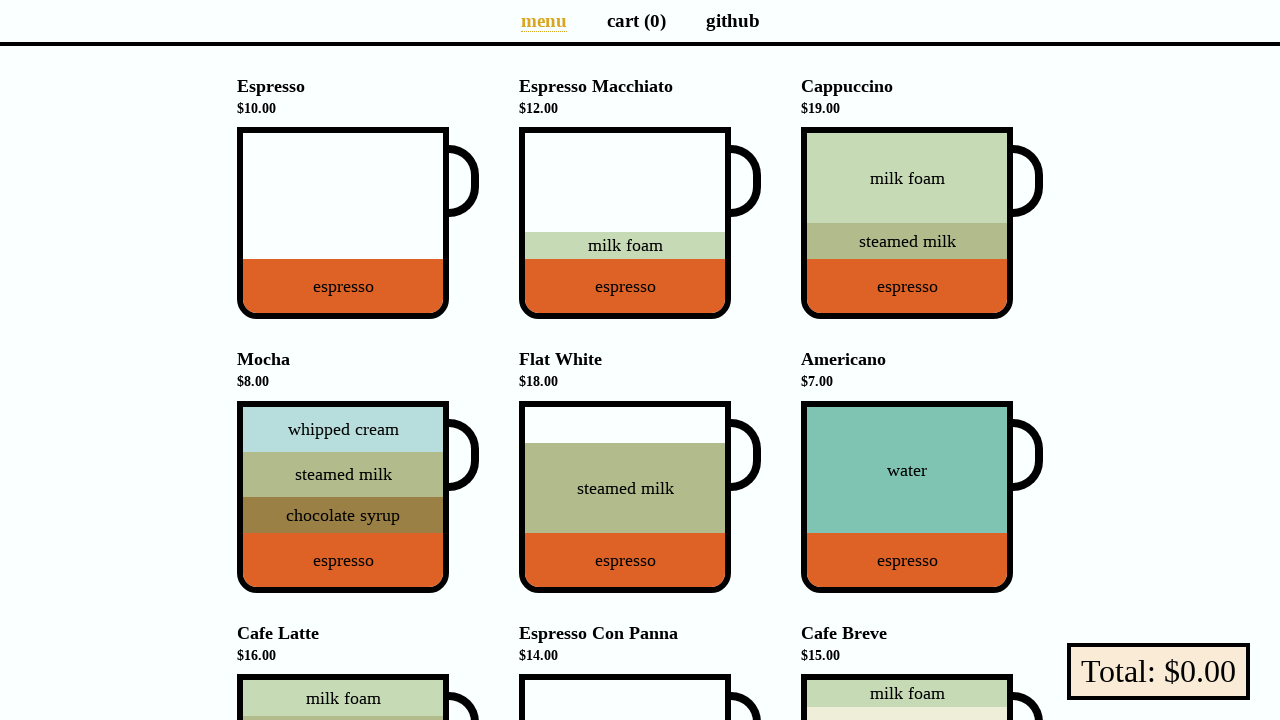